Navigates to Bluestone jewelry website's Lakshmi gold coins page and clicks on the "weight (Gram)" filter link

Starting URL: https://www.bluestone.com/jewellery/lakshmigoldcoins.html

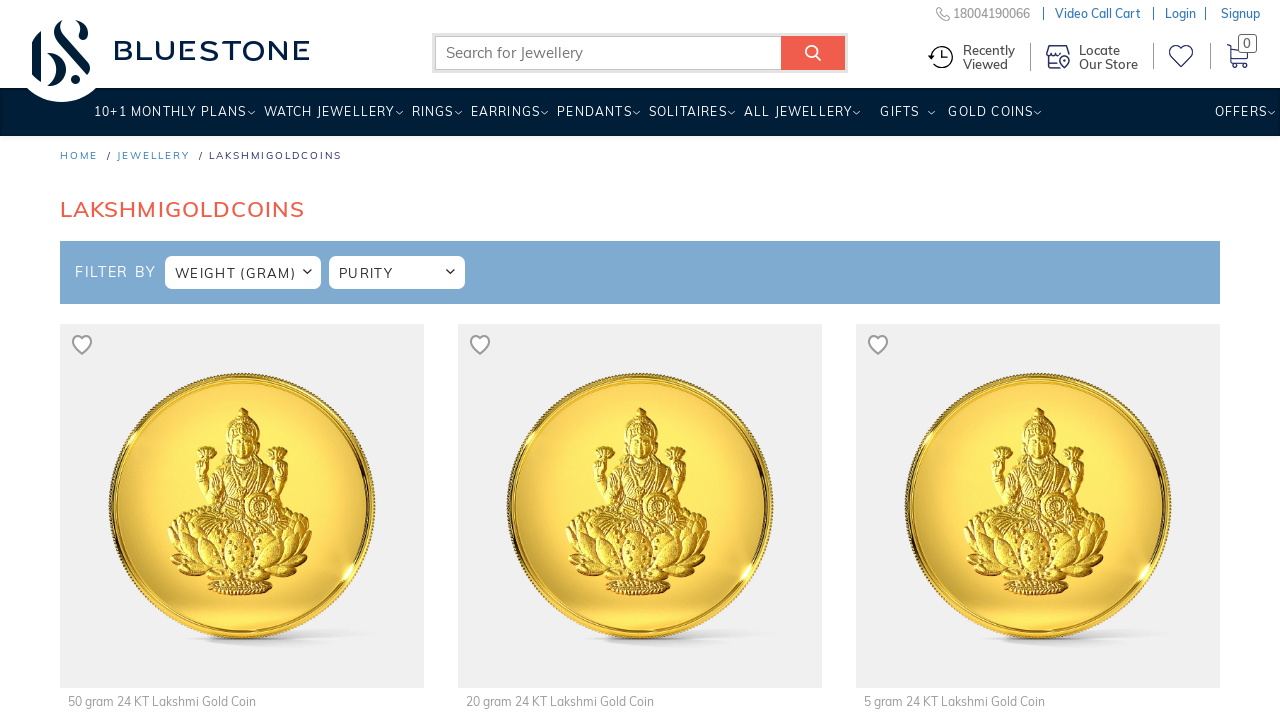

Navigated to Bluestone Lakshmi gold coins page
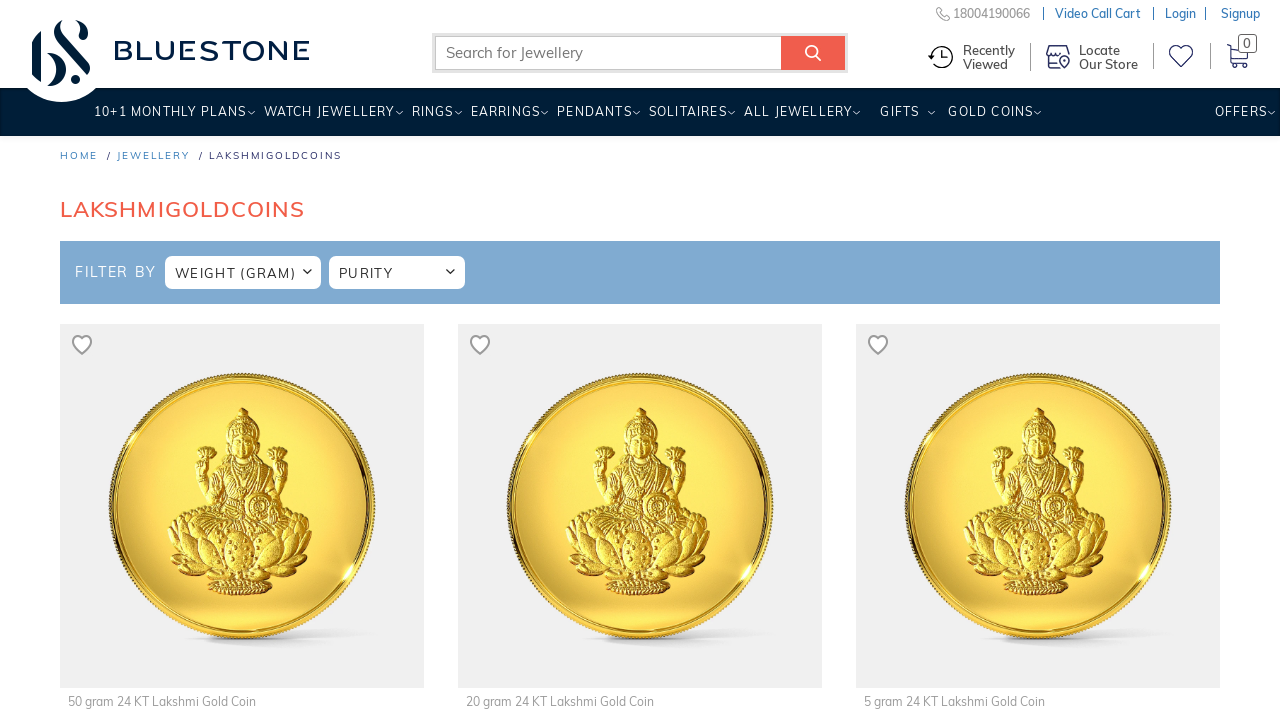

Clicked on 'weight (Gram)' filter link at (236, 273) on text=weight (Gram)
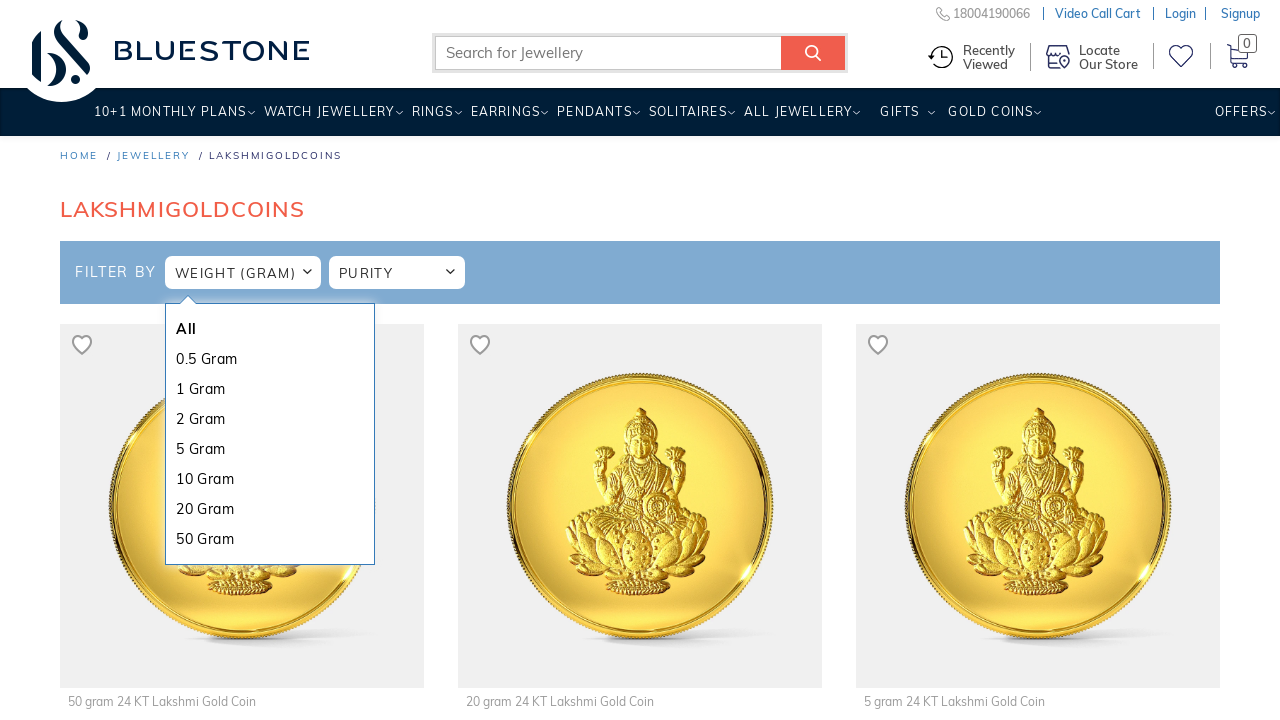

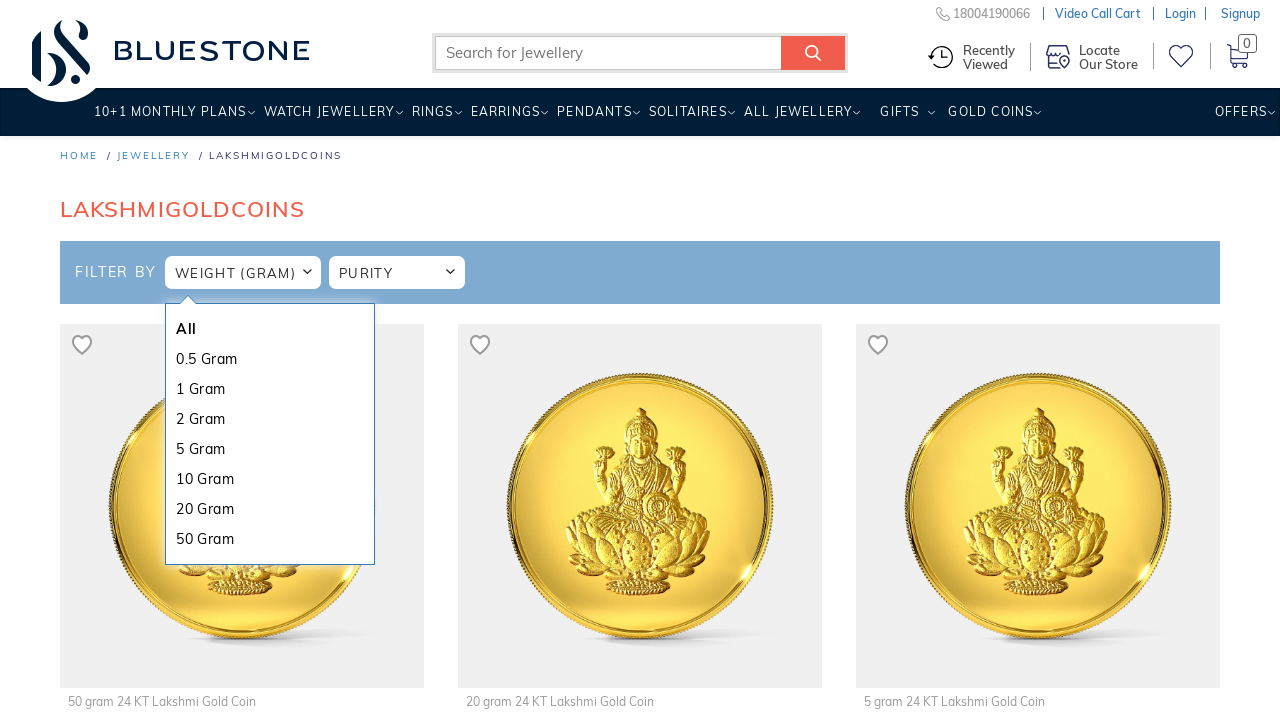